Tests that the clear button clears the search input and hides the results dropdown

Starting URL: https://www.freecodecamp.org/learn

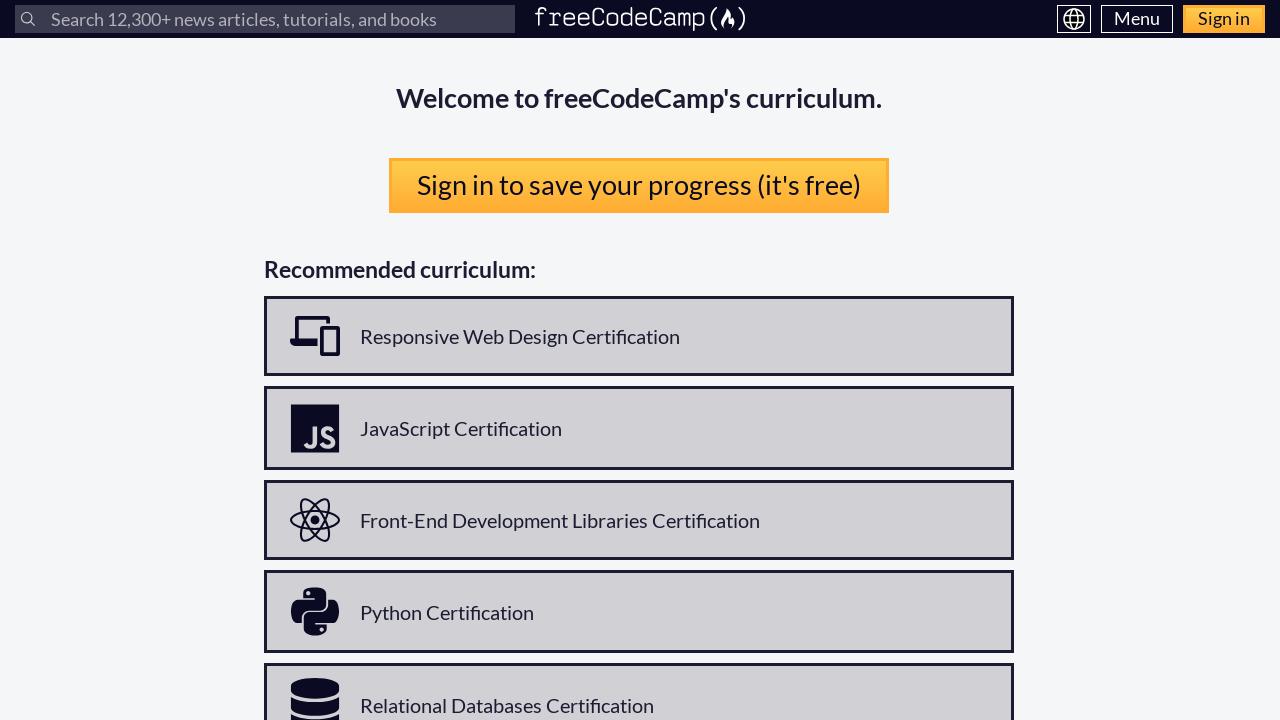

Located search input field
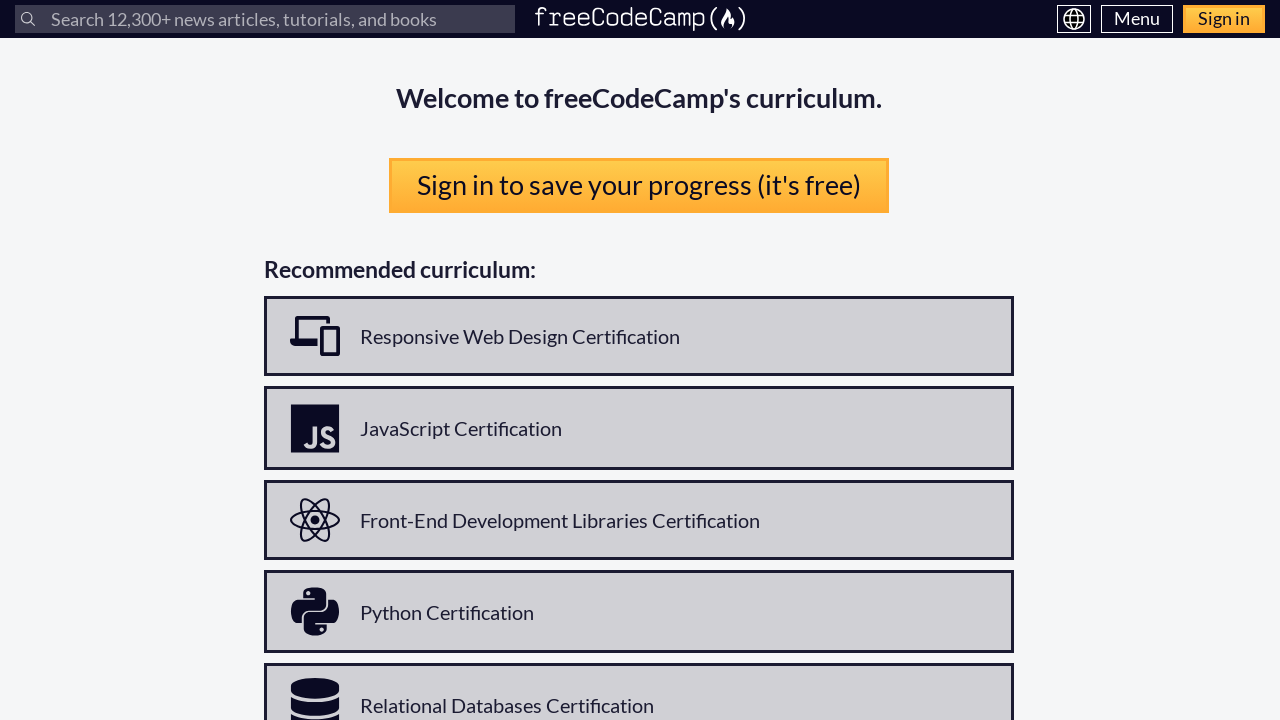

Search input field became visible
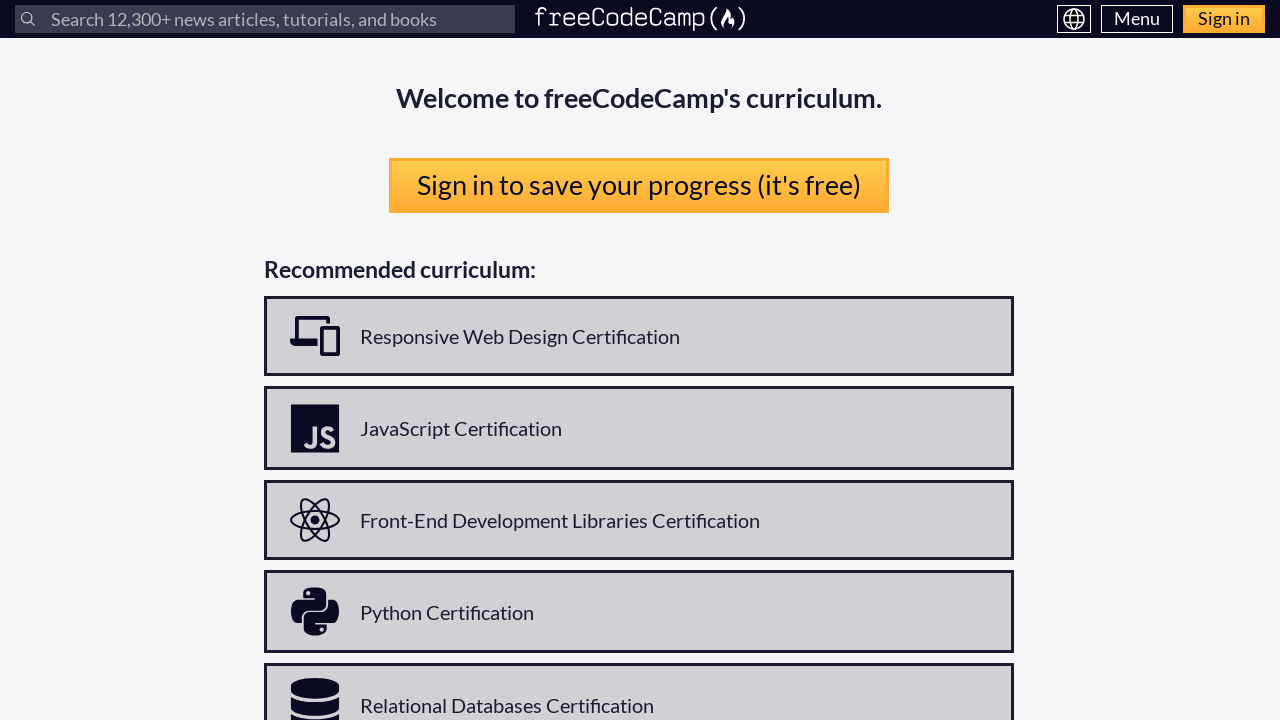

Filled search input with 'programming tutorials' on internal:label="Search"s
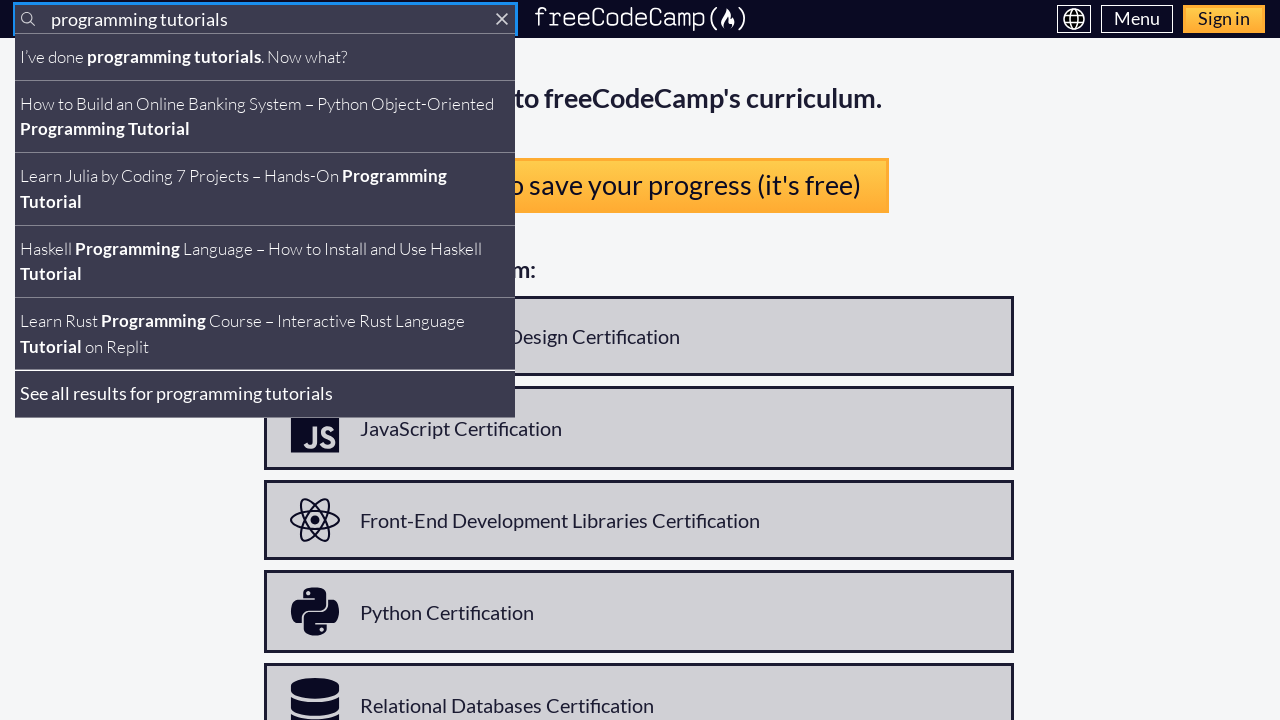

Clicked clear button to clear search terms at (502, 19) on internal:role=button[name="Clear search terms"i]
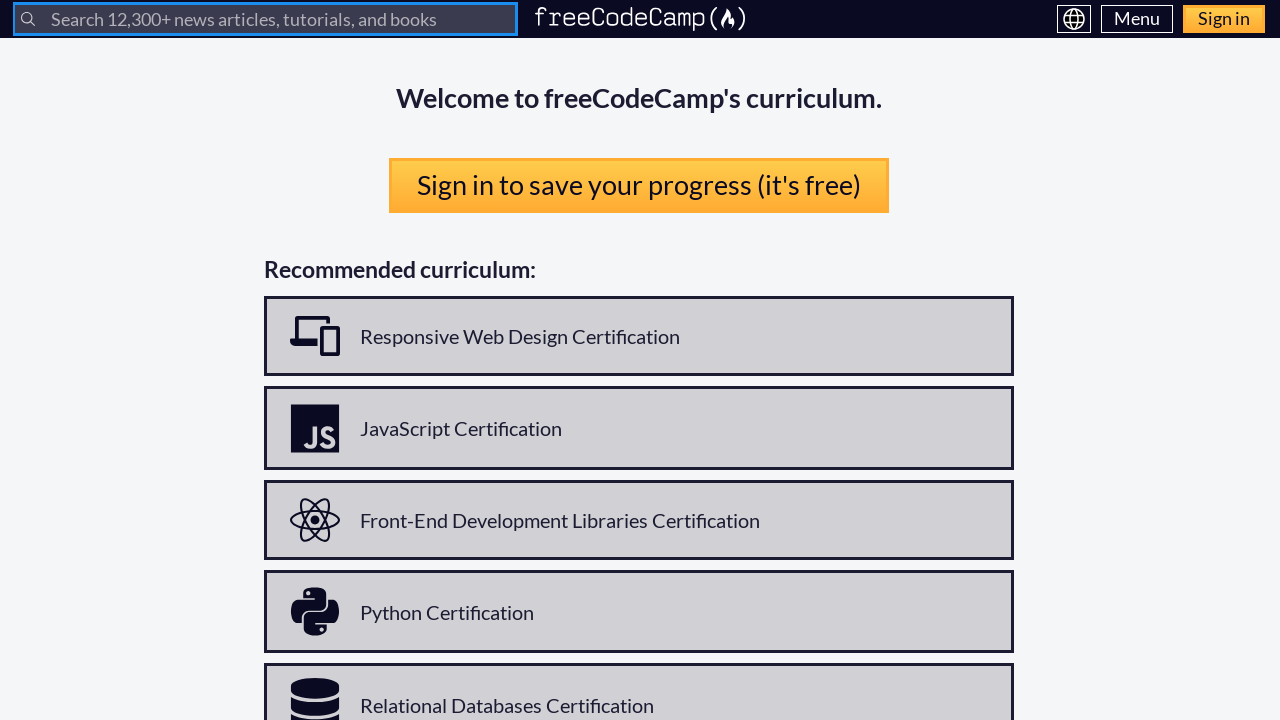

Verified search input field is cleared
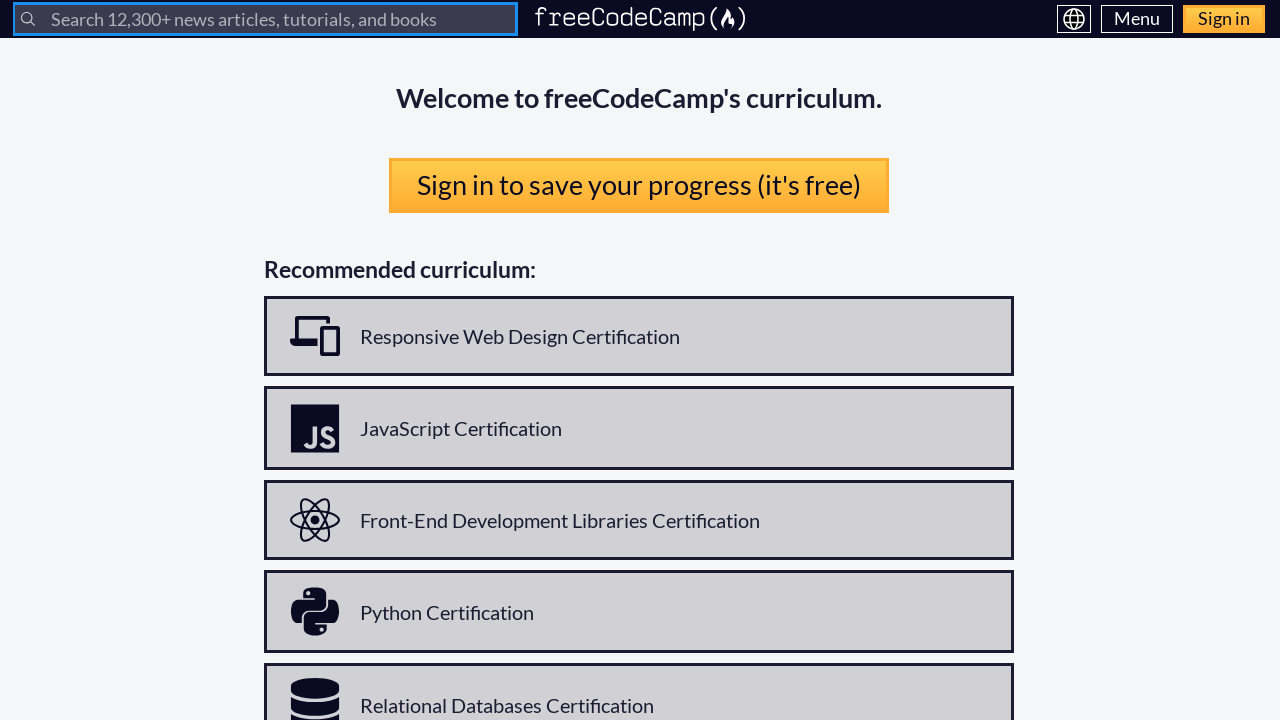

Verified search results dropdown is hidden
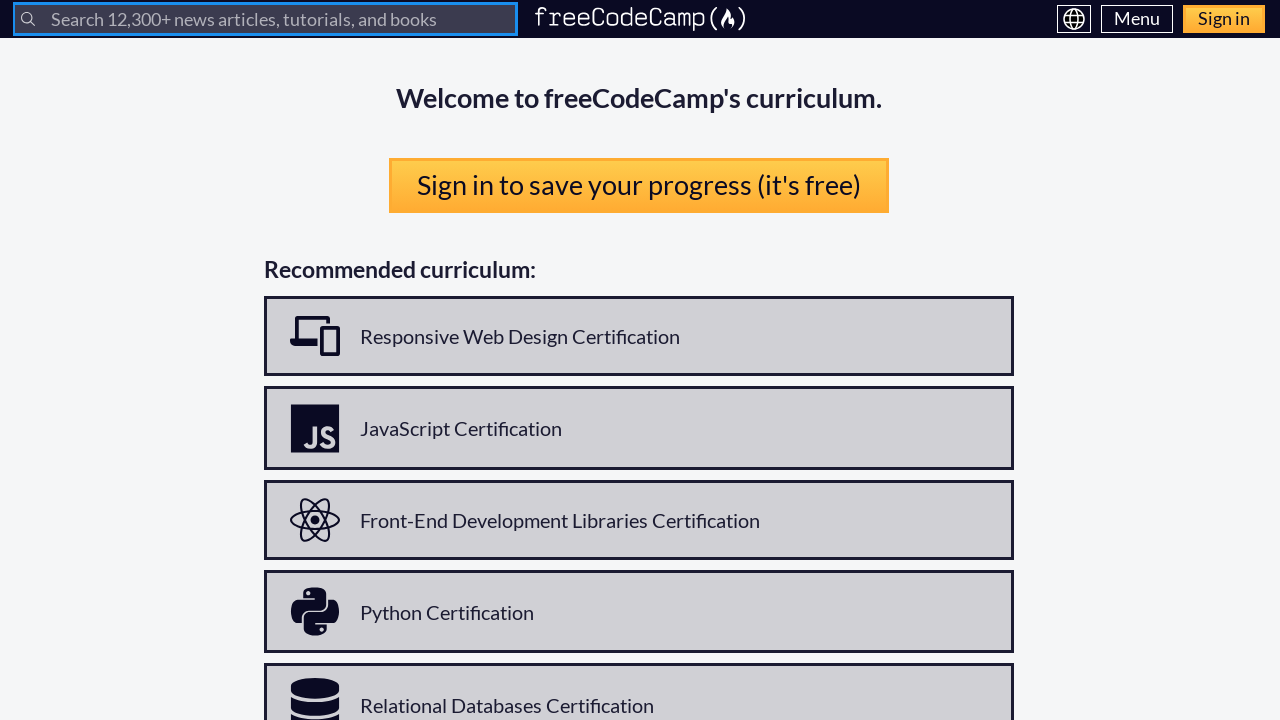

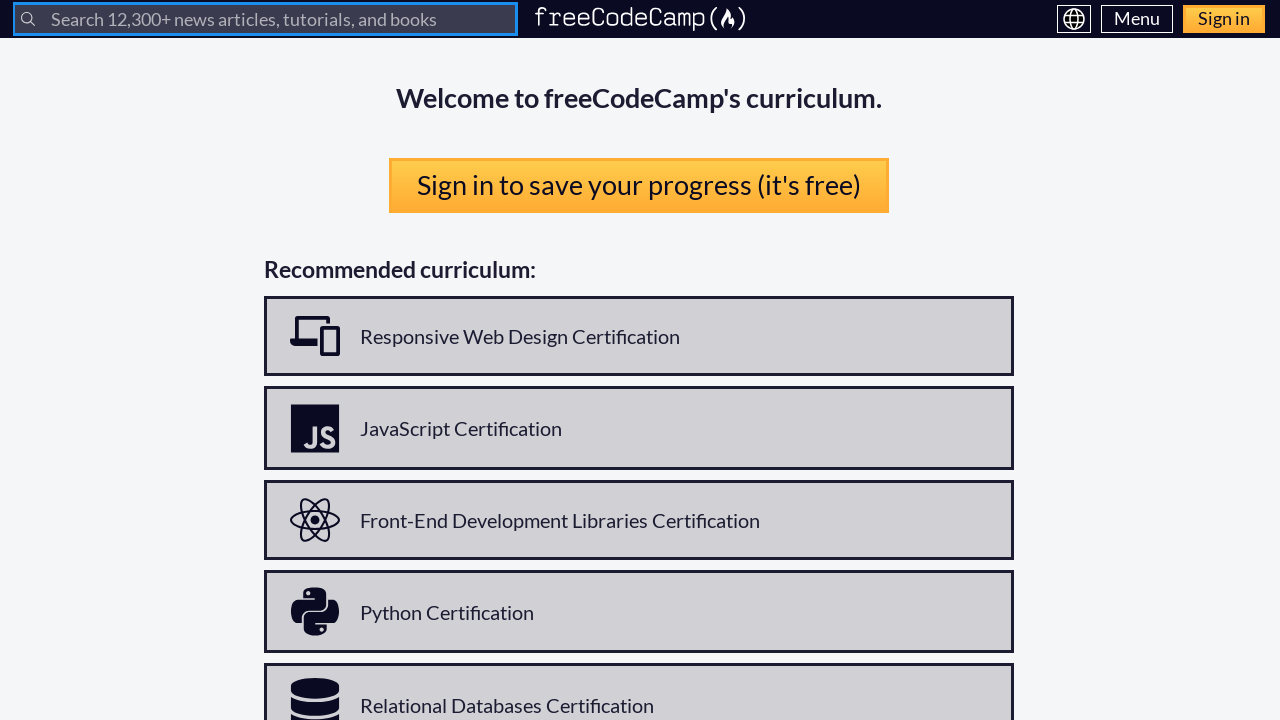